Tests that clicking on product items in the goods list opens the correct product pages in new browser tabs/windows.

Starting URL: http://shop-xo.hctestedu.com/

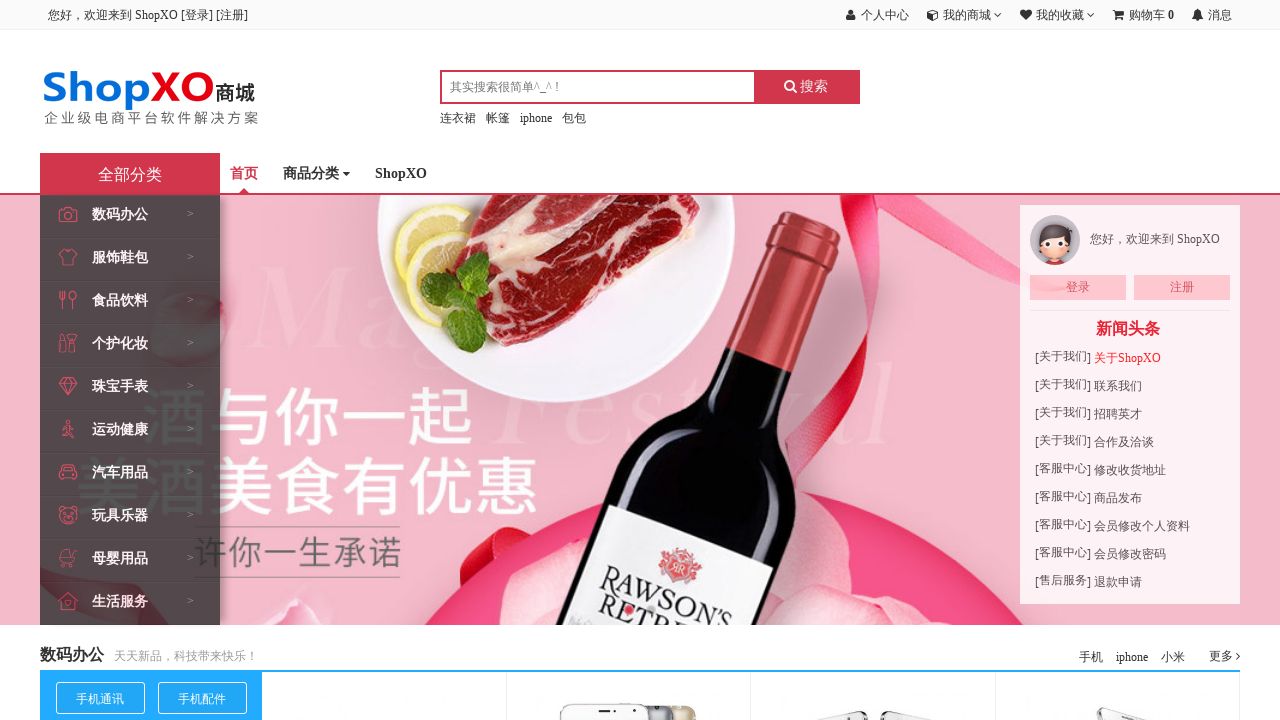

Waited for goods list to be visible
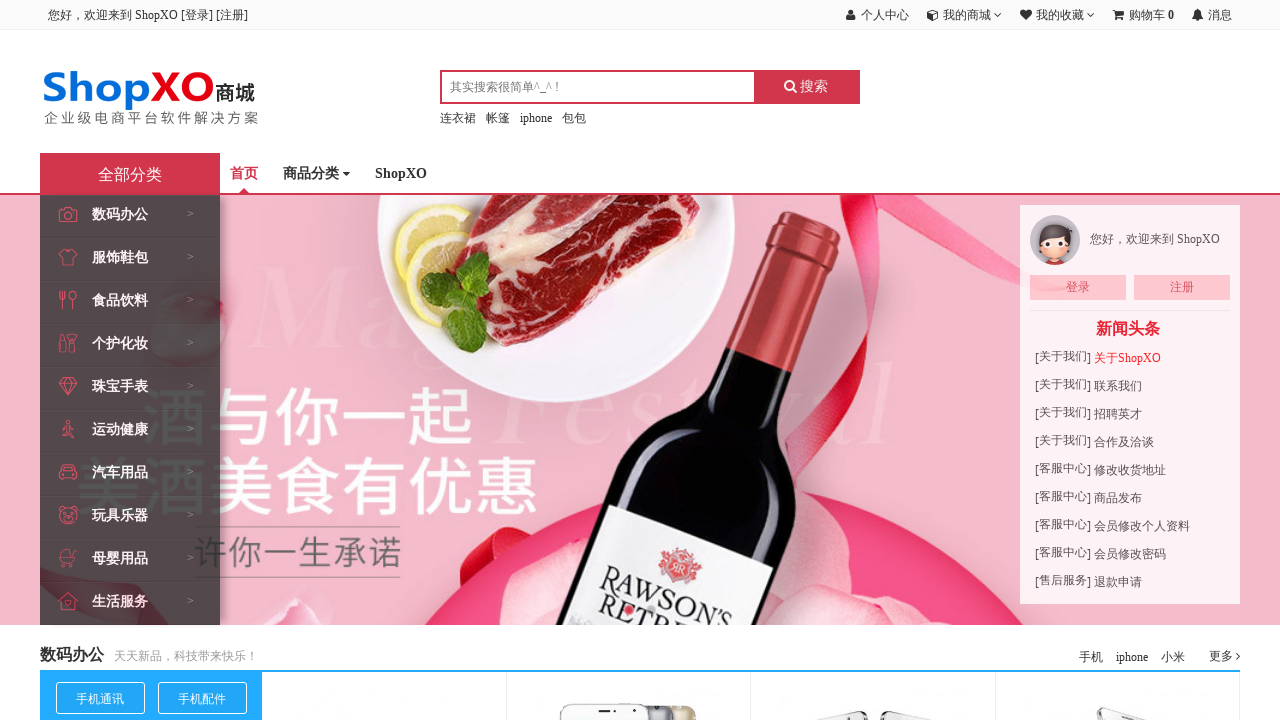

Located goods list element
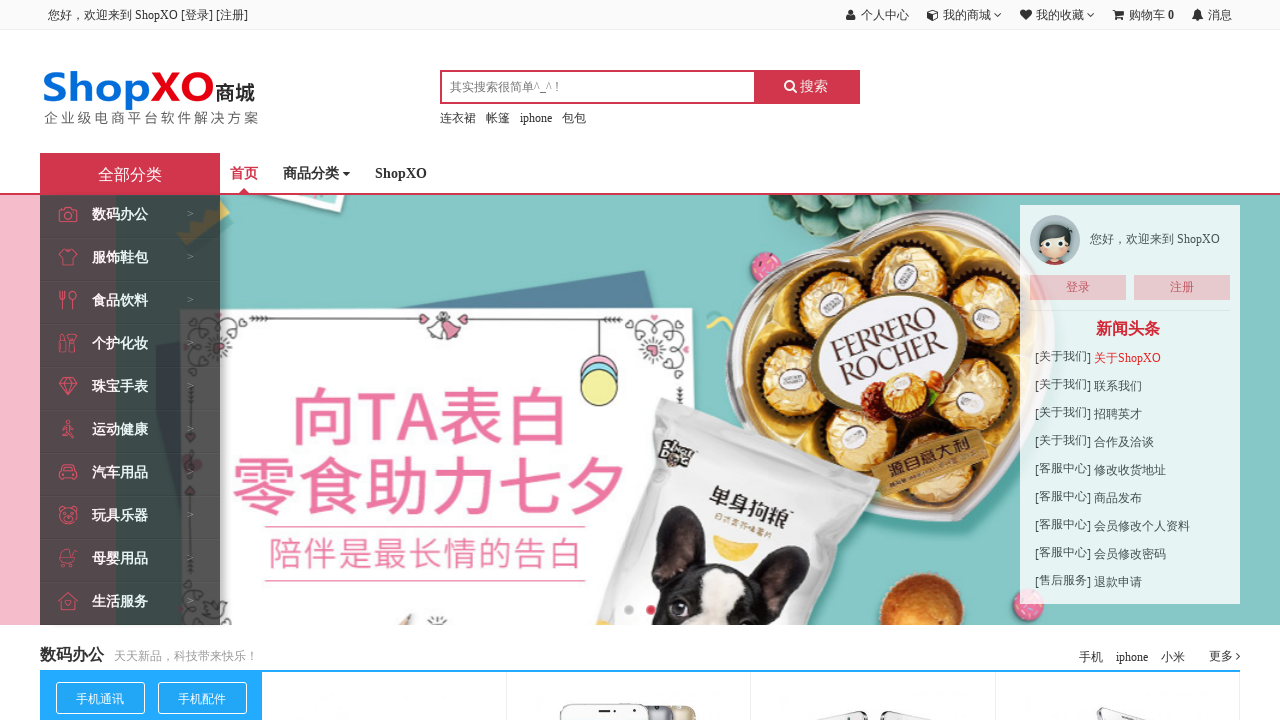

Located all product links in goods list
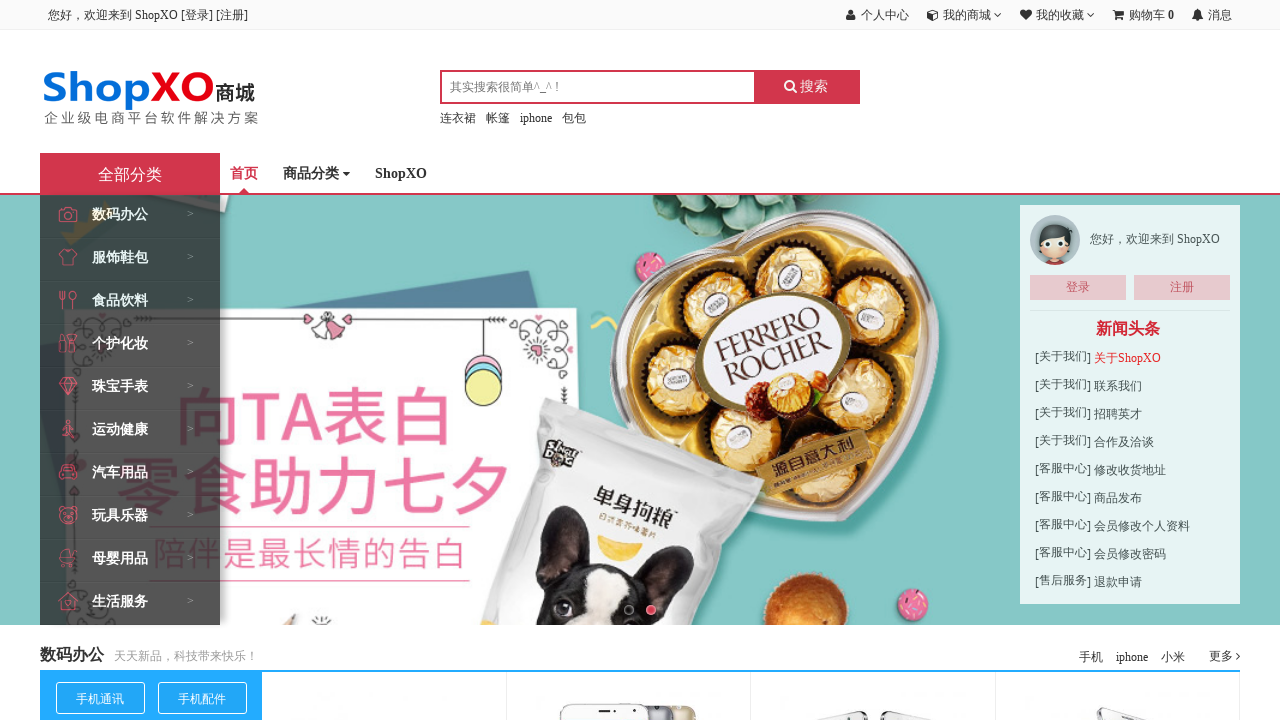

Found 26 product links in goods list
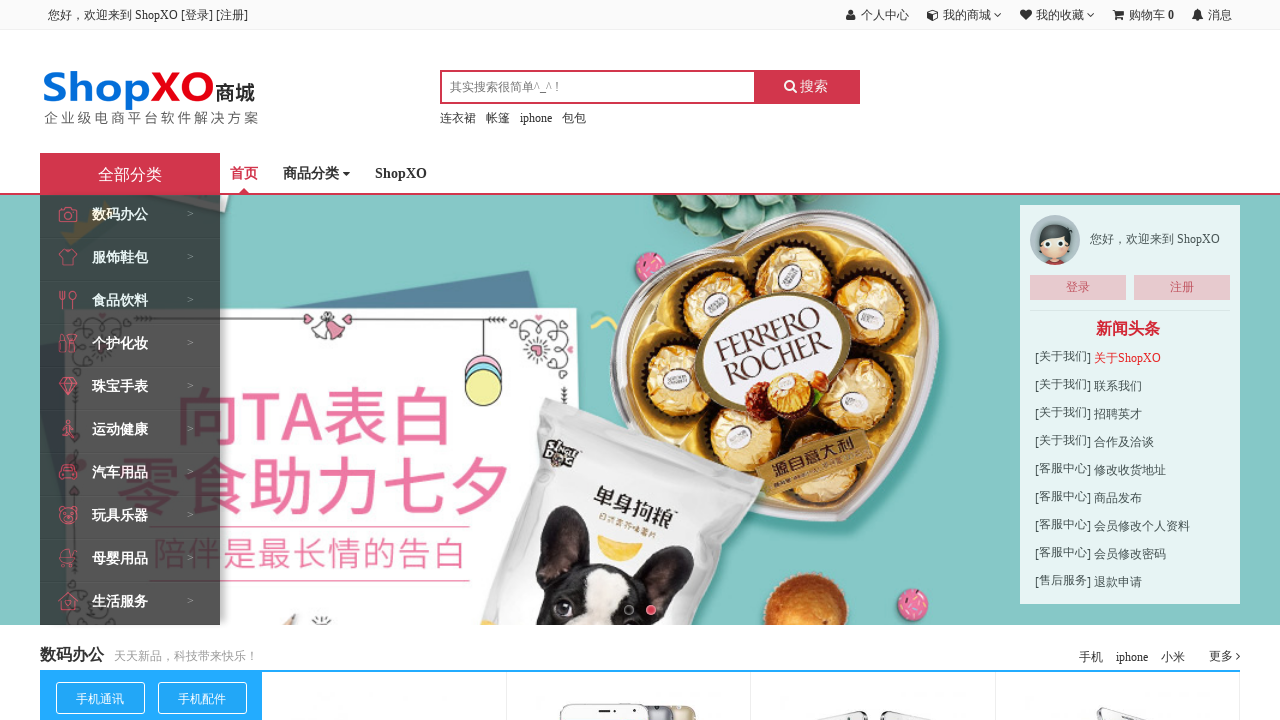

Clicked product link: 'vivo X5MAX L 移动4G 八核超薄大屏5.5吋双卡手机vivoX5max' at (382, 352) on .goods-list >> a >> nth=1
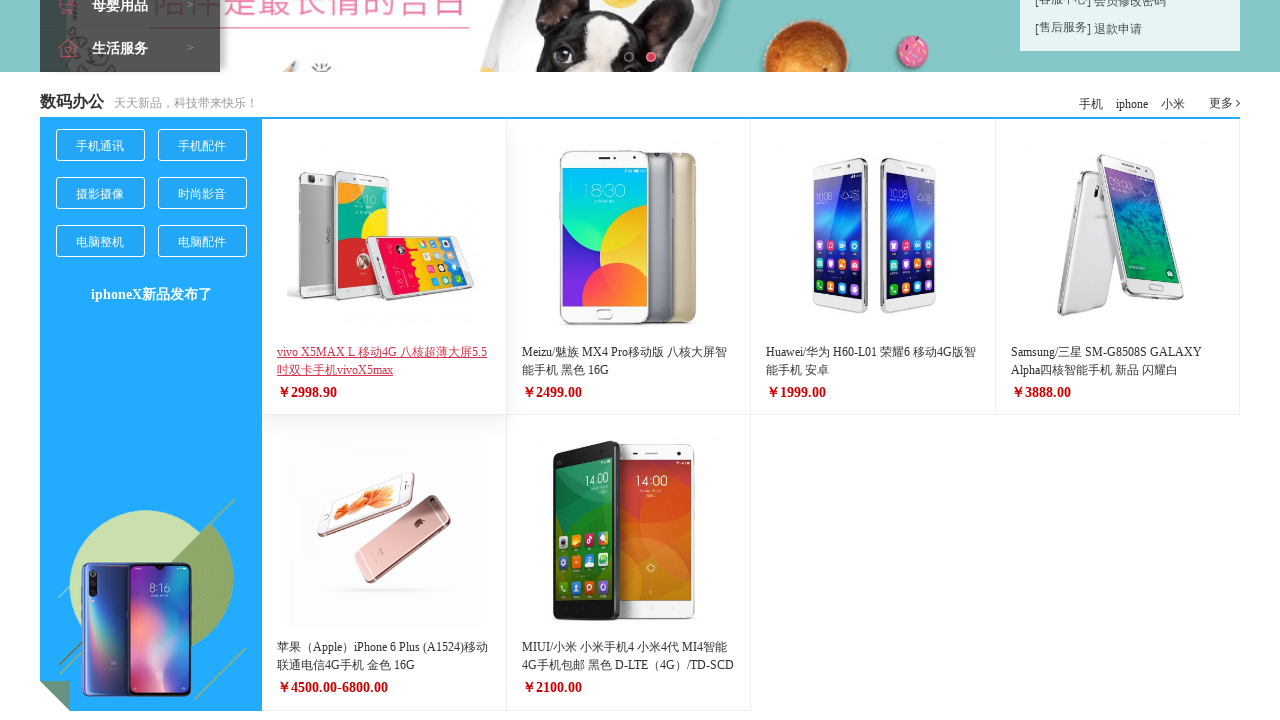

Clicked product link: 'Meizu/魅族 MX4 Pro移动版 八核大屏智能手机 黑色 16G' at (624, 352) on .goods-list >> a >> nth=3
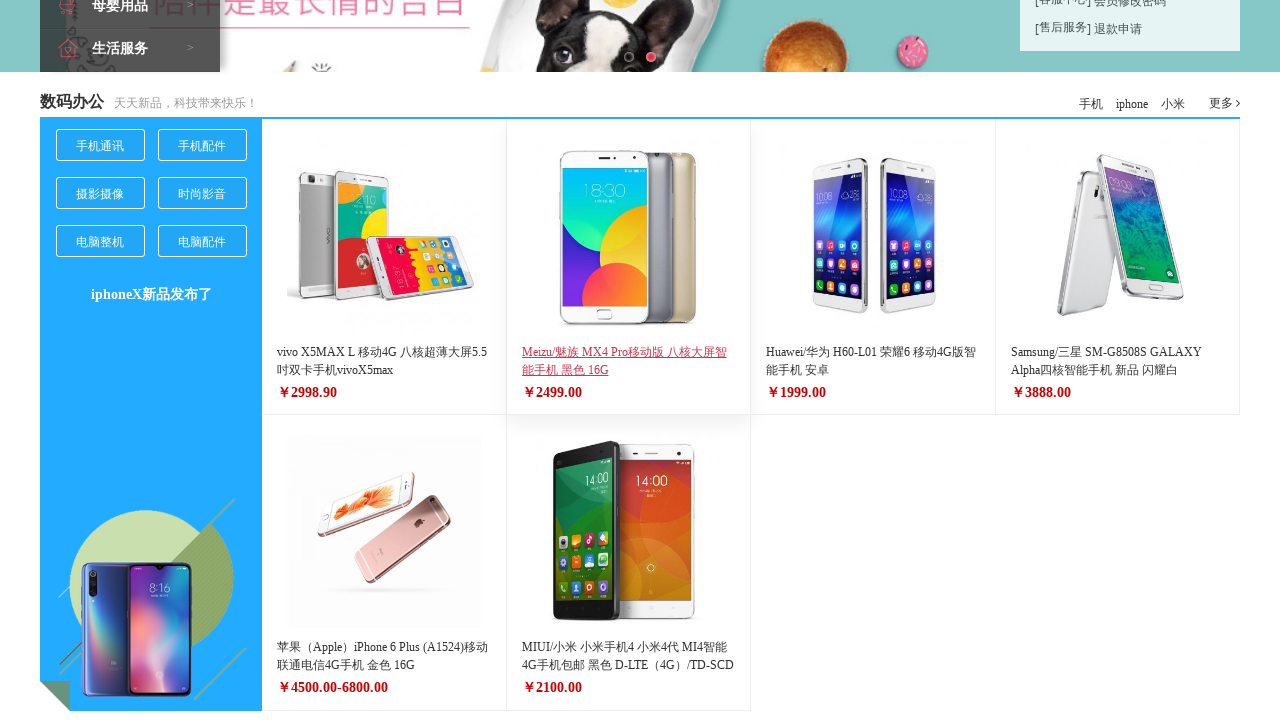

Clicked product link: 'Huawei/华为 H60-L01 荣耀6 移动4G版智能手机 安卓' at (871, 352) on .goods-list >> a >> nth=5
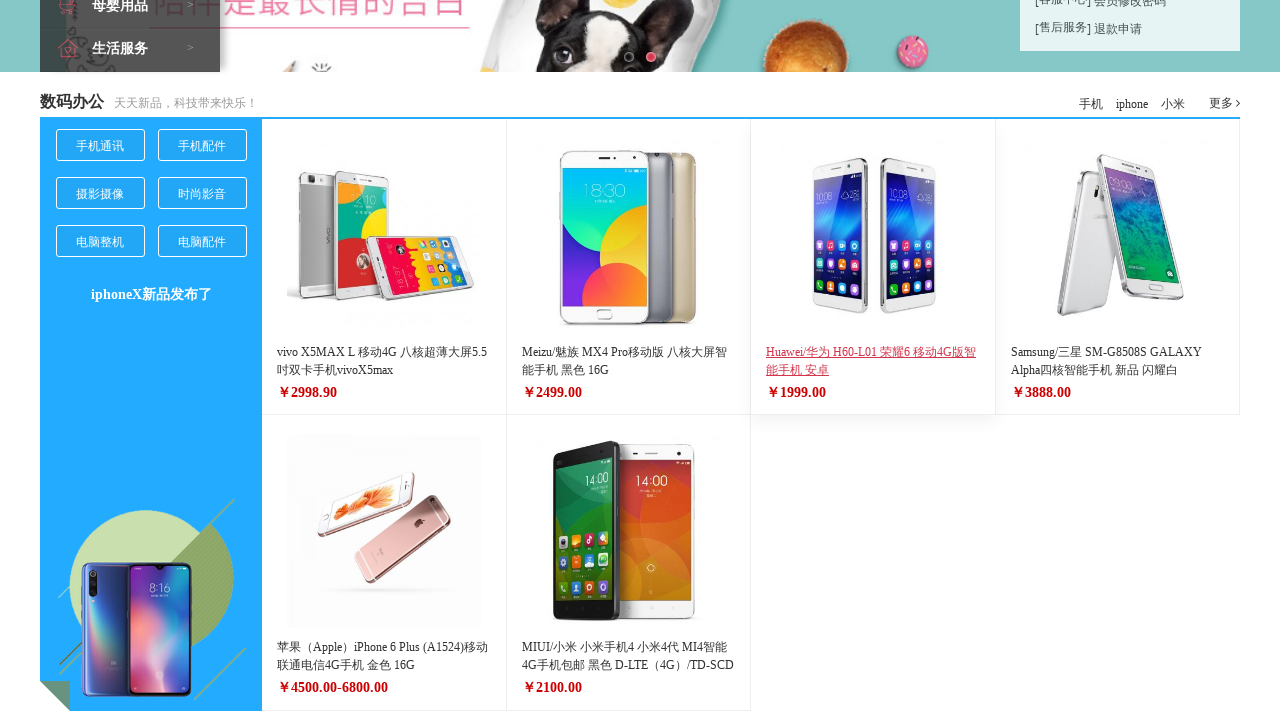

Clicked product link: 'Samsung/三星 SM-G8508S GALAXY Alpha四核智能手机 新品 闪耀白' at (1106, 352) on .goods-list >> a >> nth=7
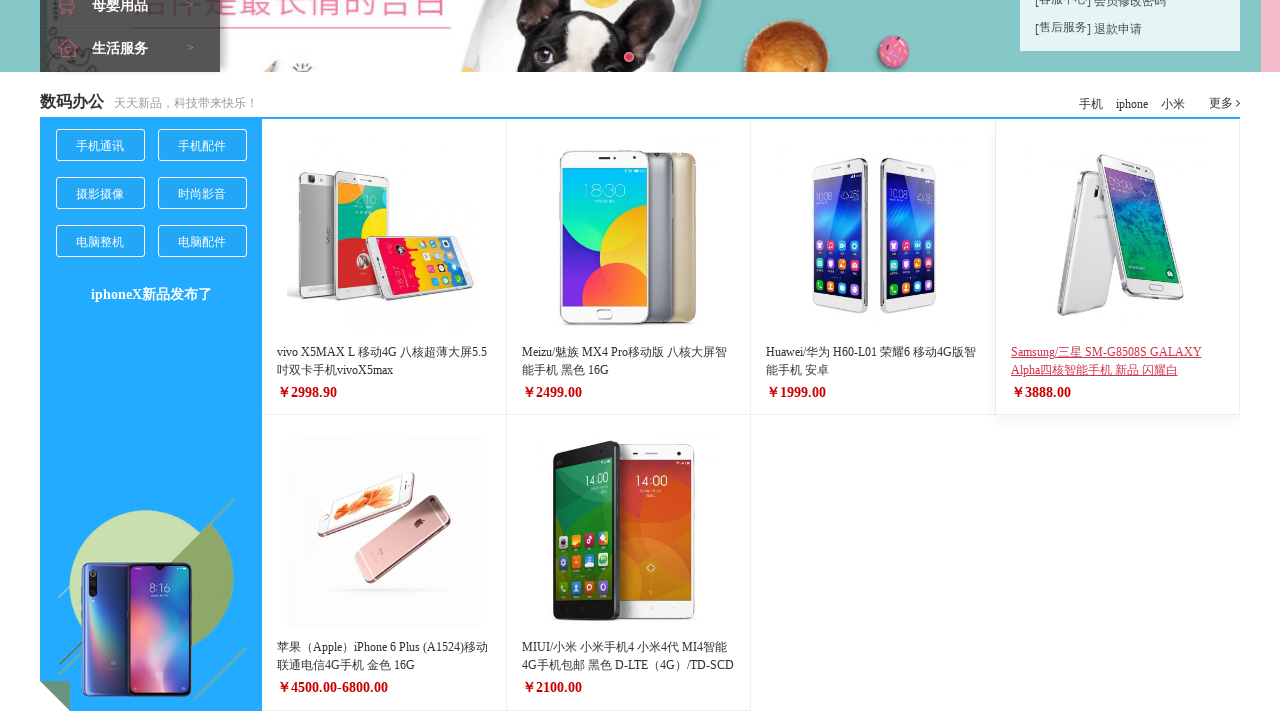

Clicked product link: '苹果（Apple）iPhone 6 Plus (A1524)移动联通电信4G手机 金色 16G' at (382, 647) on .goods-list >> a >> nth=9
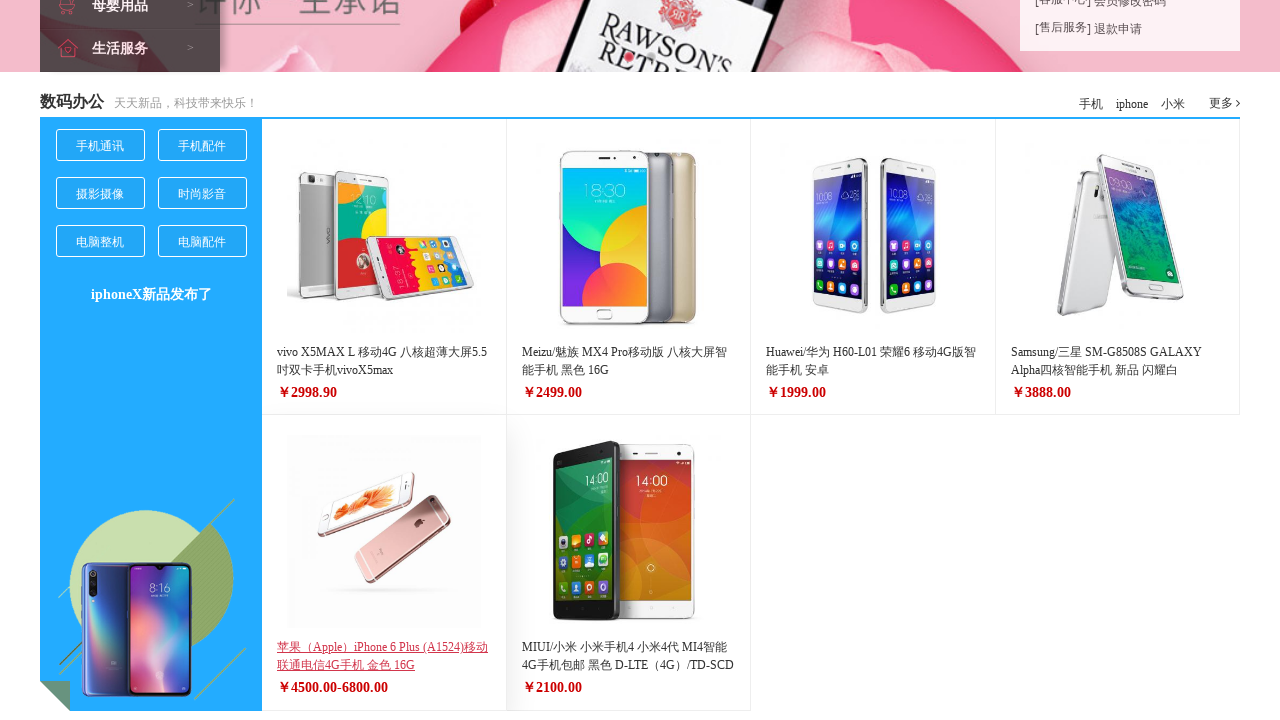

Clicked product link: 'MIUI/小米 小米手机4 小米4代 MI4智能4G手机包邮 黑色 D-LTE（4G）/TD-SCD' at (624, 647) on .goods-list >> a >> nth=11
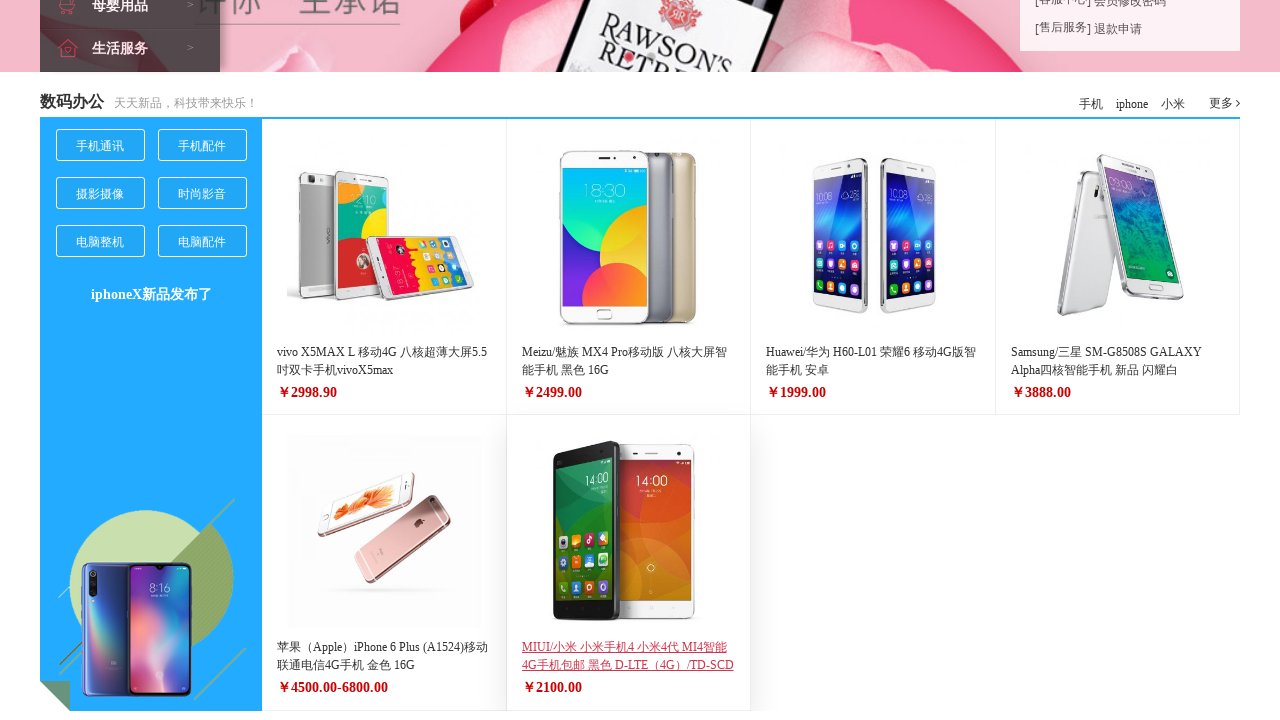

Waited 1000ms for new pages to load
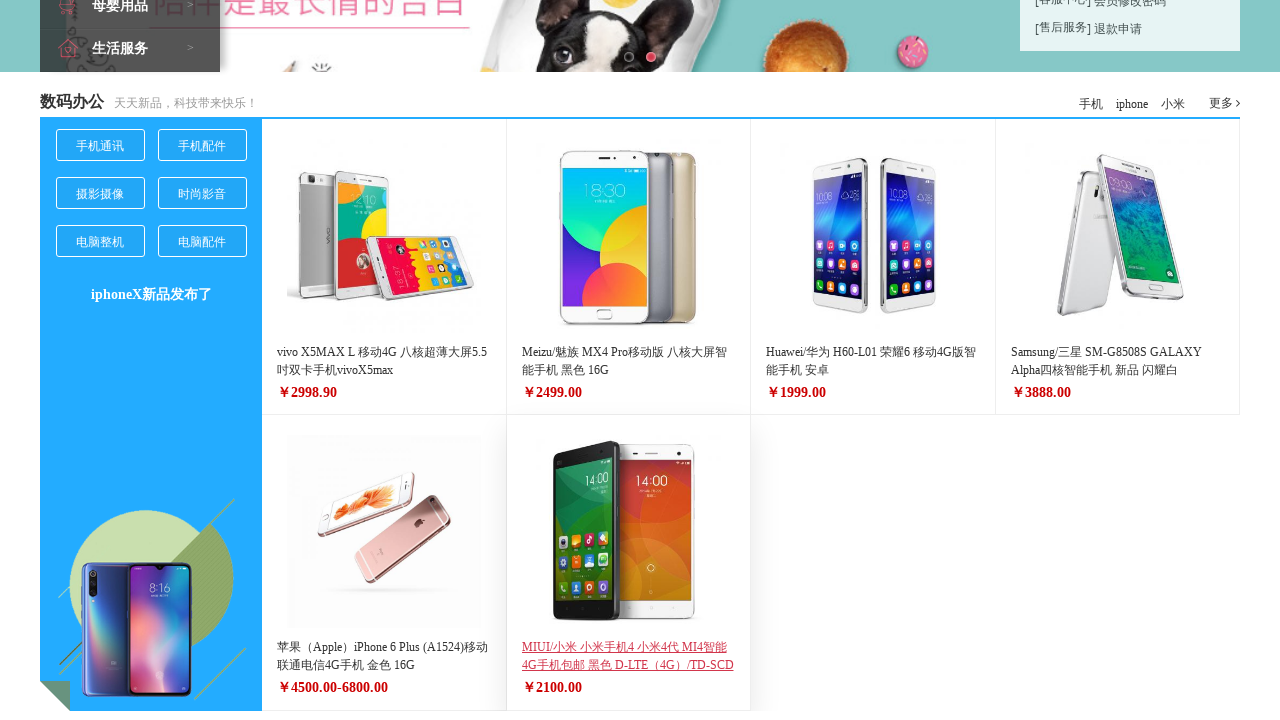

Retrieved all pages/tabs from context, count: 7
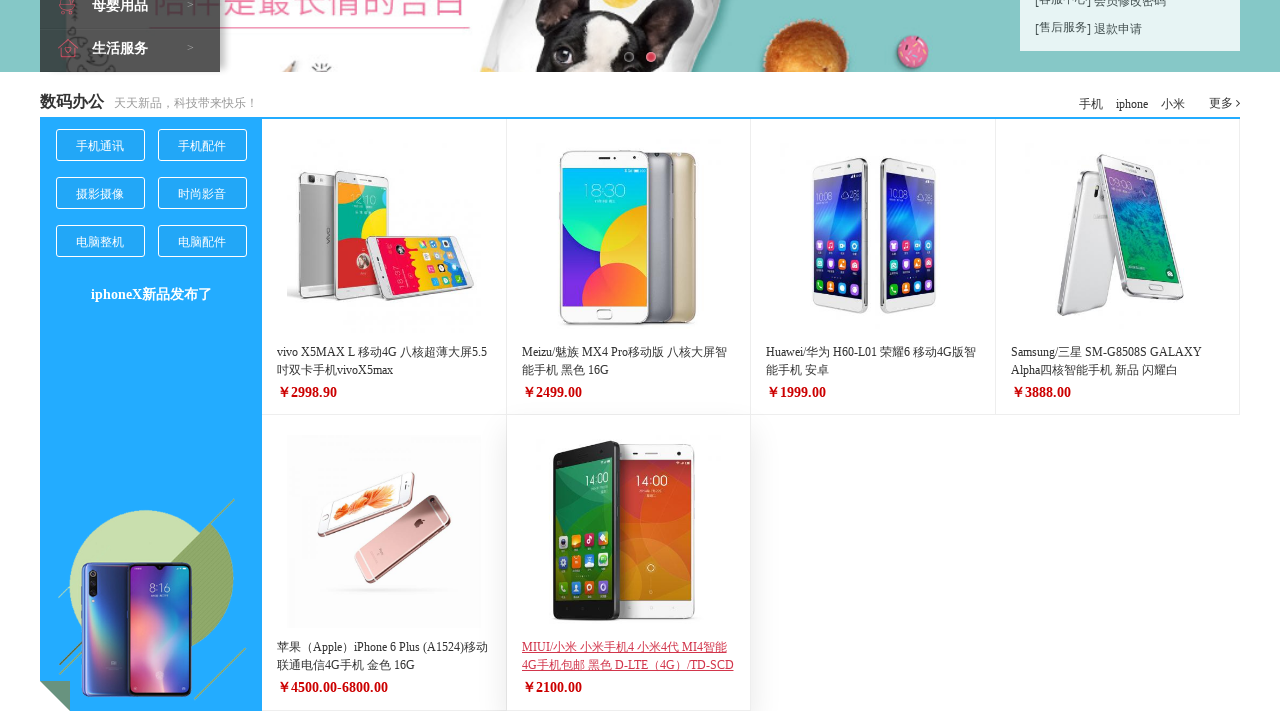

Switched to new tab and waited for domcontentloaded state
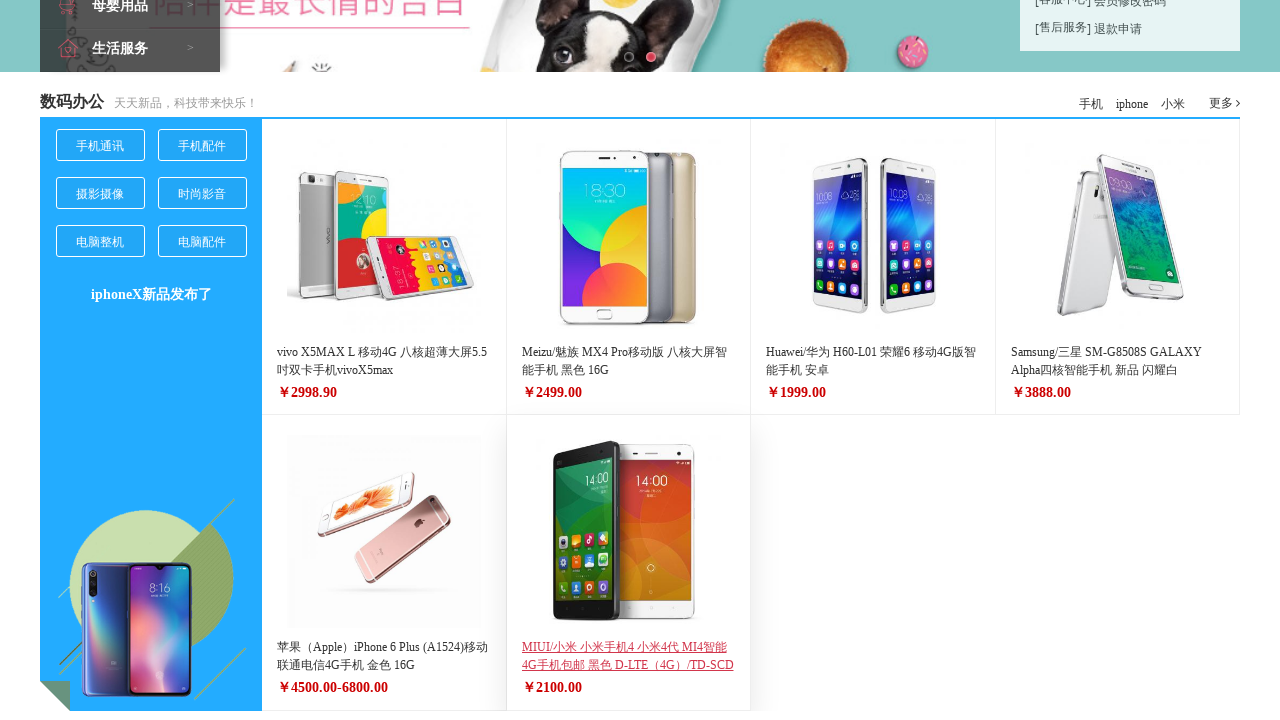

Switched to new tab and waited for domcontentloaded state
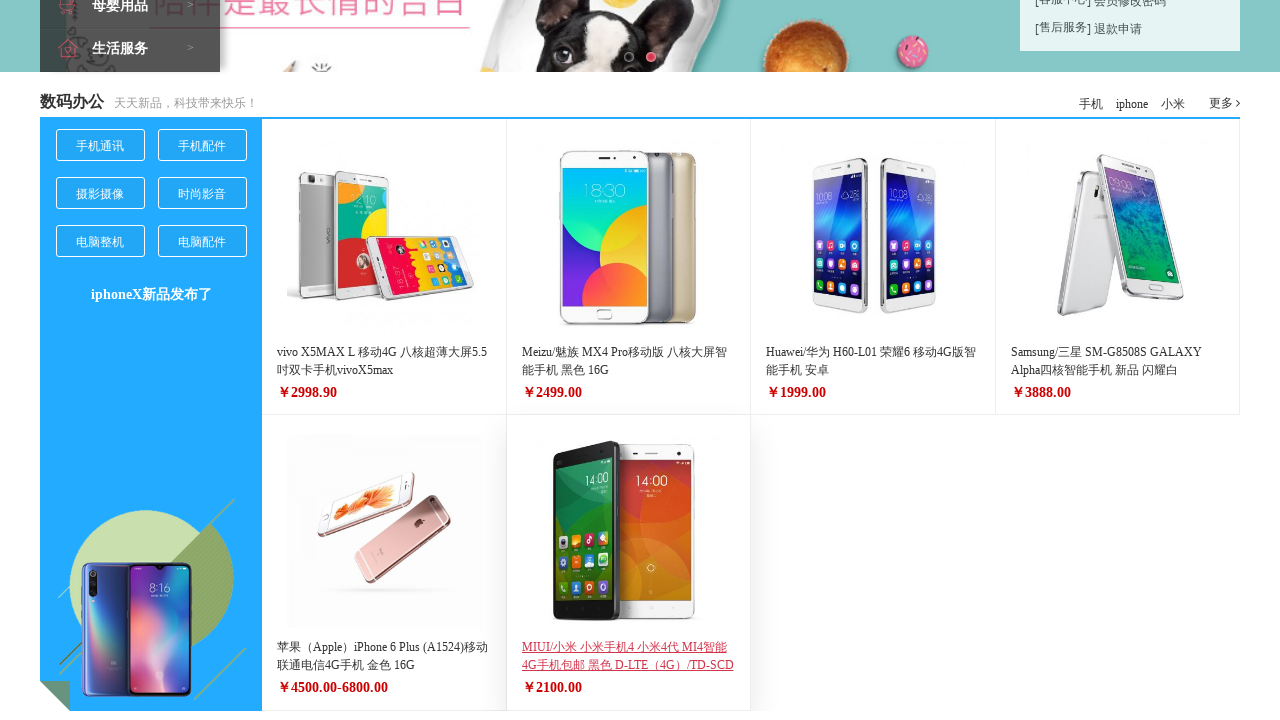

Switched to new tab and waited for domcontentloaded state
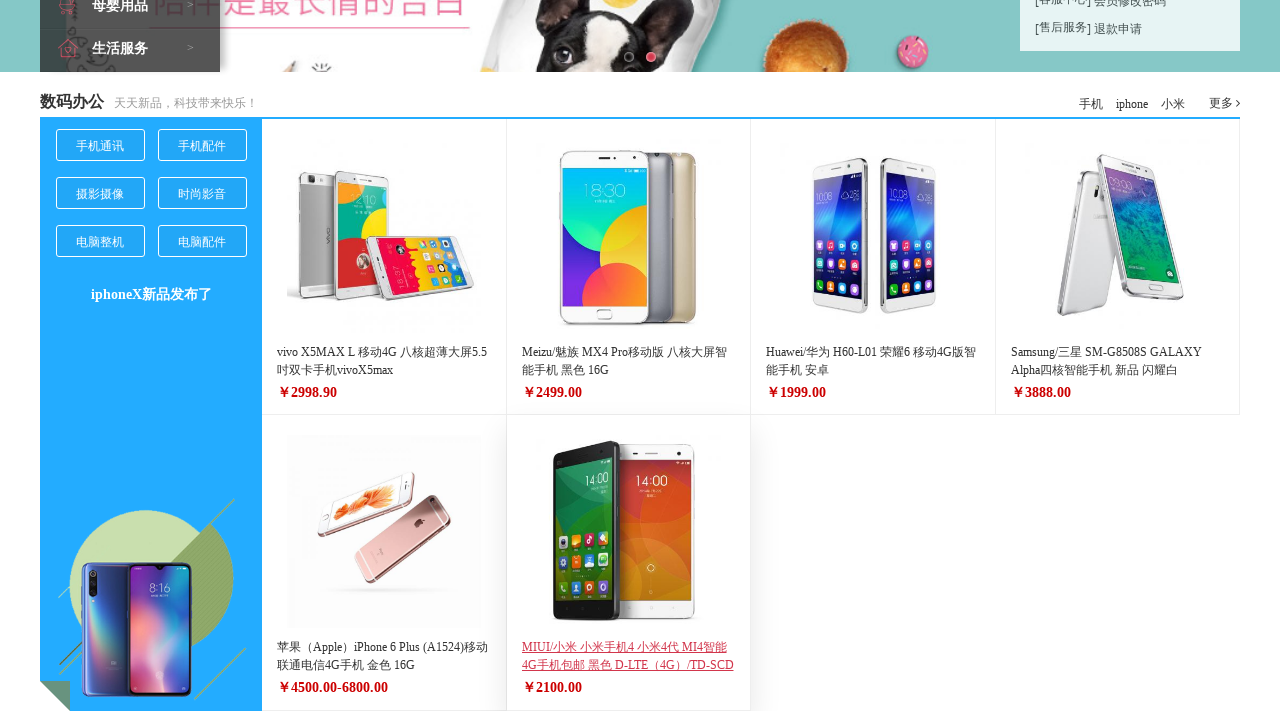

Switched to new tab and waited for domcontentloaded state
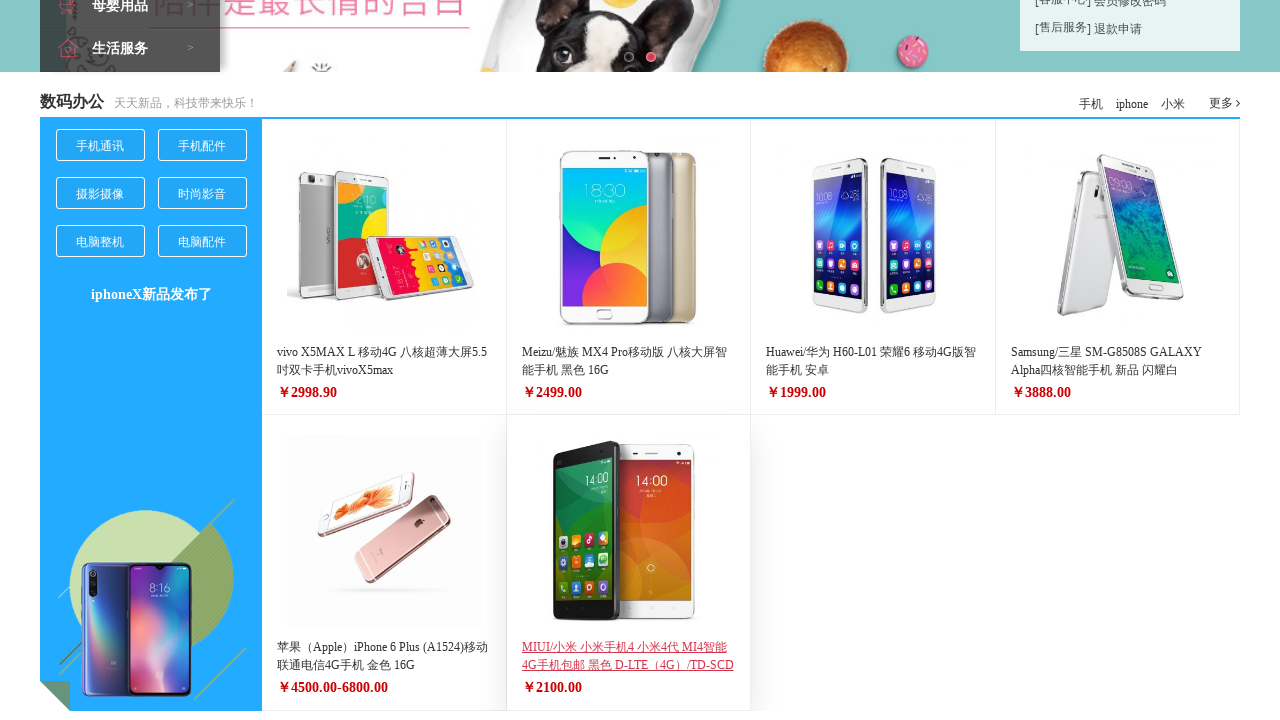

Switched to new tab and waited for domcontentloaded state
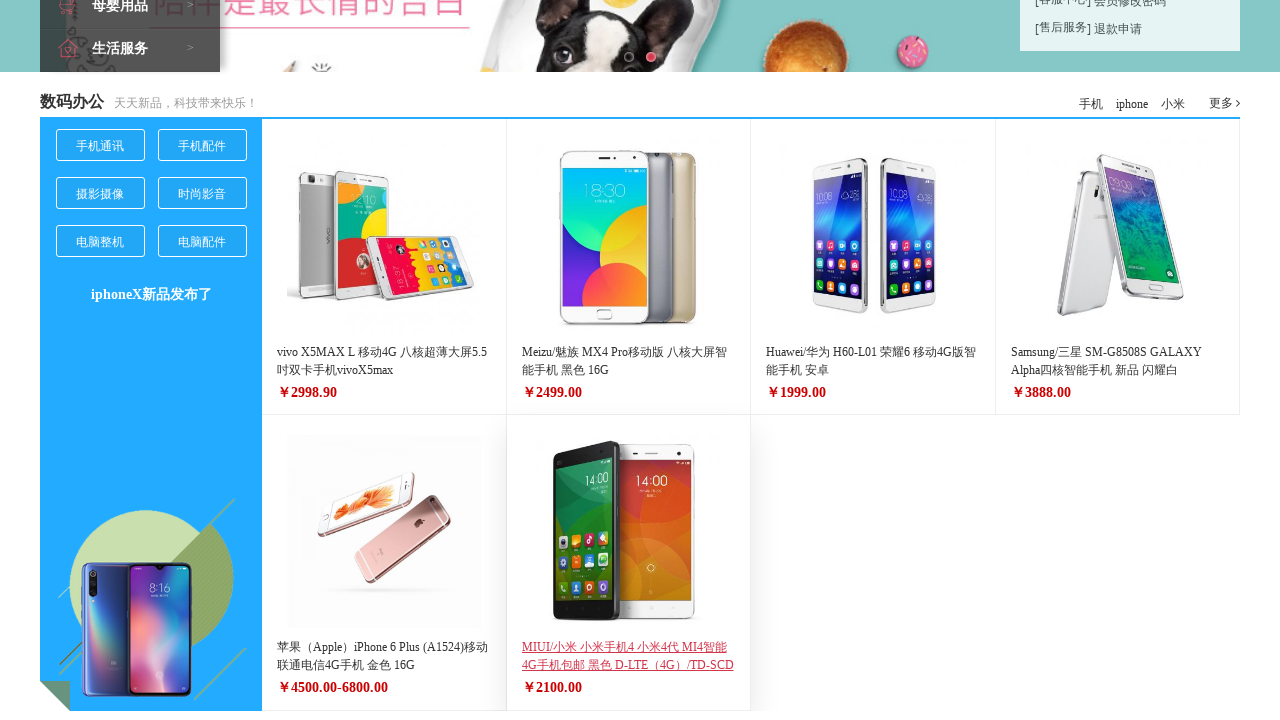

Switched to new tab and waited for domcontentloaded state
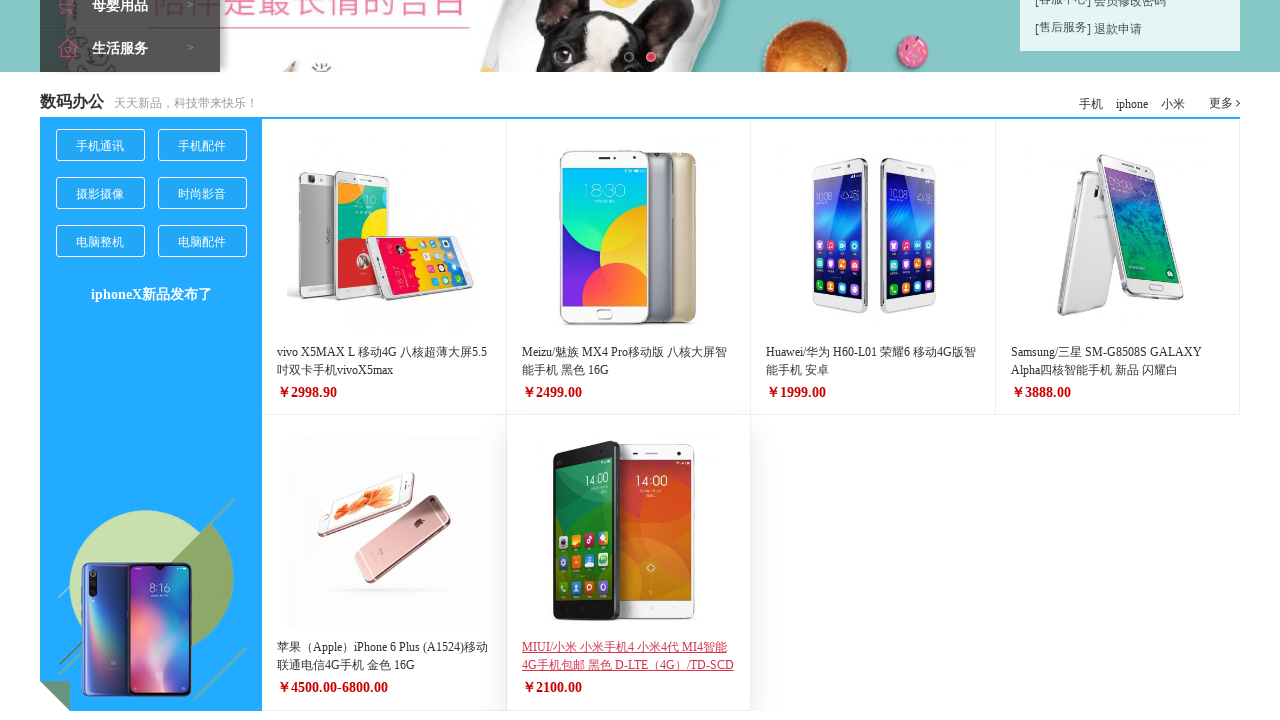

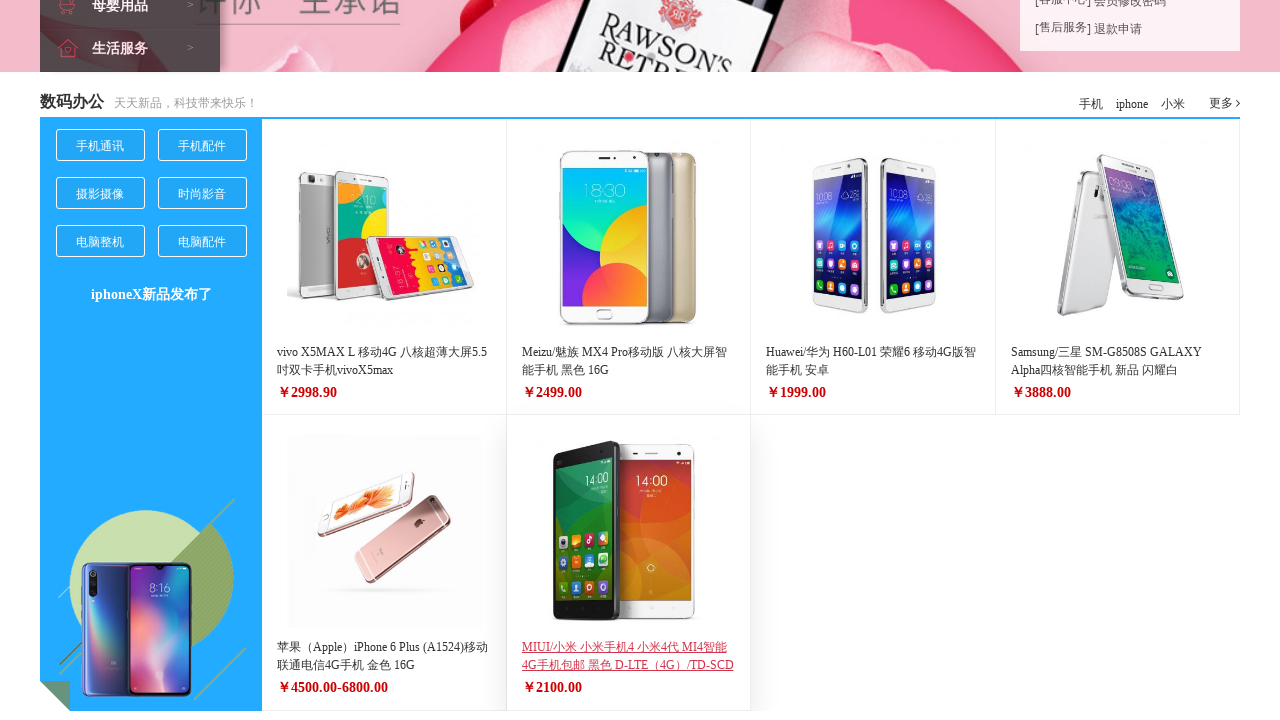